Tests creating a new task by filling in a task name and content in a form, then clicking the add button to submit it.

Starting URL: https://anna850412.github.io/

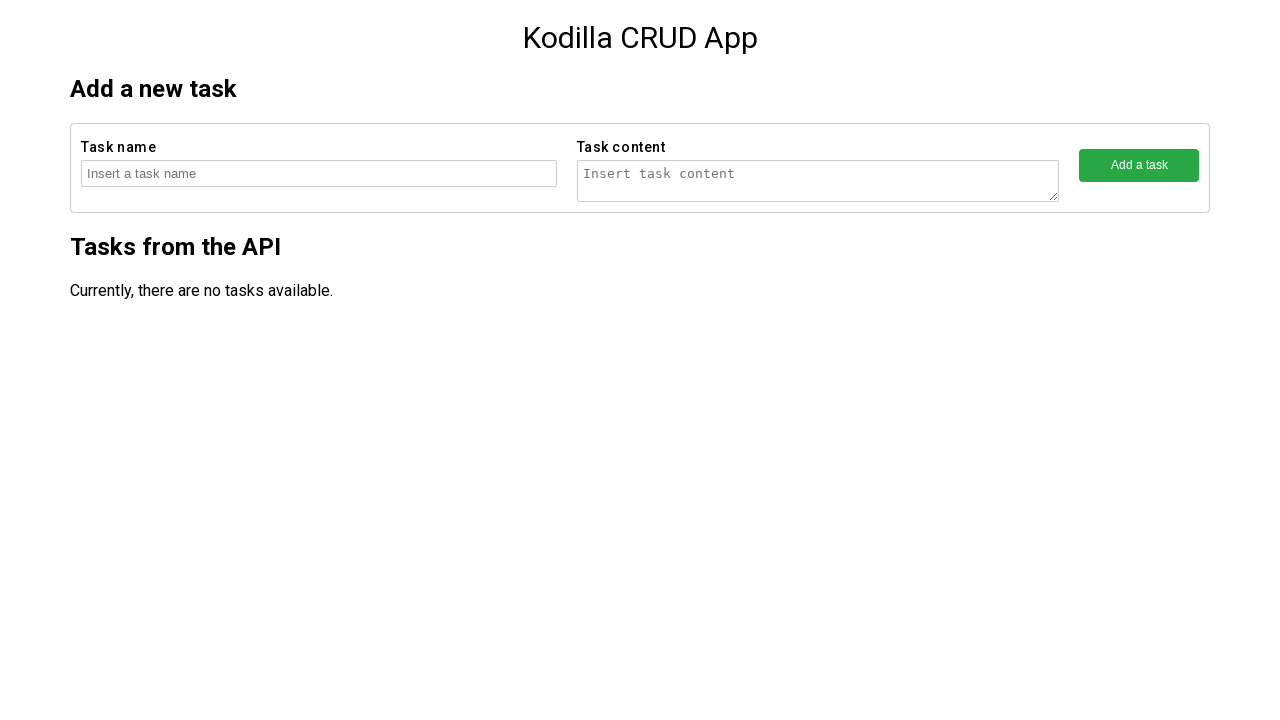

Filled task name field with 'Task number 9918' on //form[contains(@action,'createTask')]/fieldset[1]/input
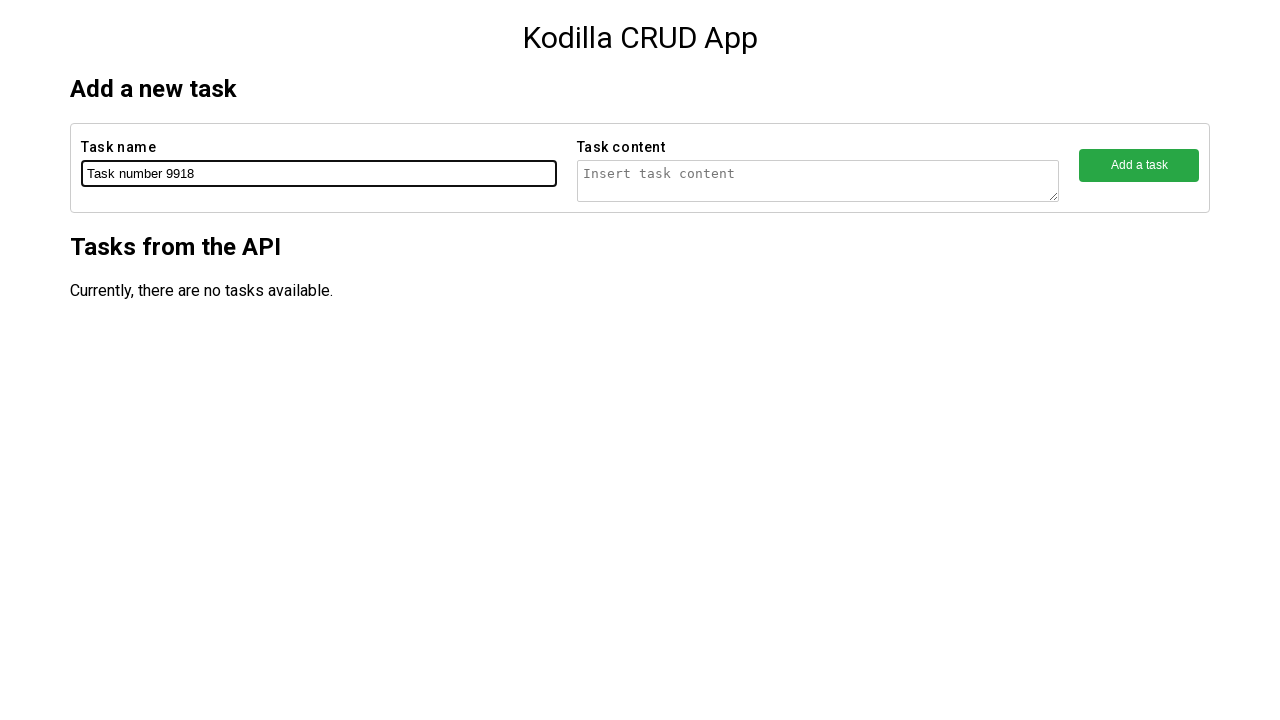

Filled task content field with 'Task number 9918 content' on //form[contains(@action,'createTask')]/fieldset[2]/textarea
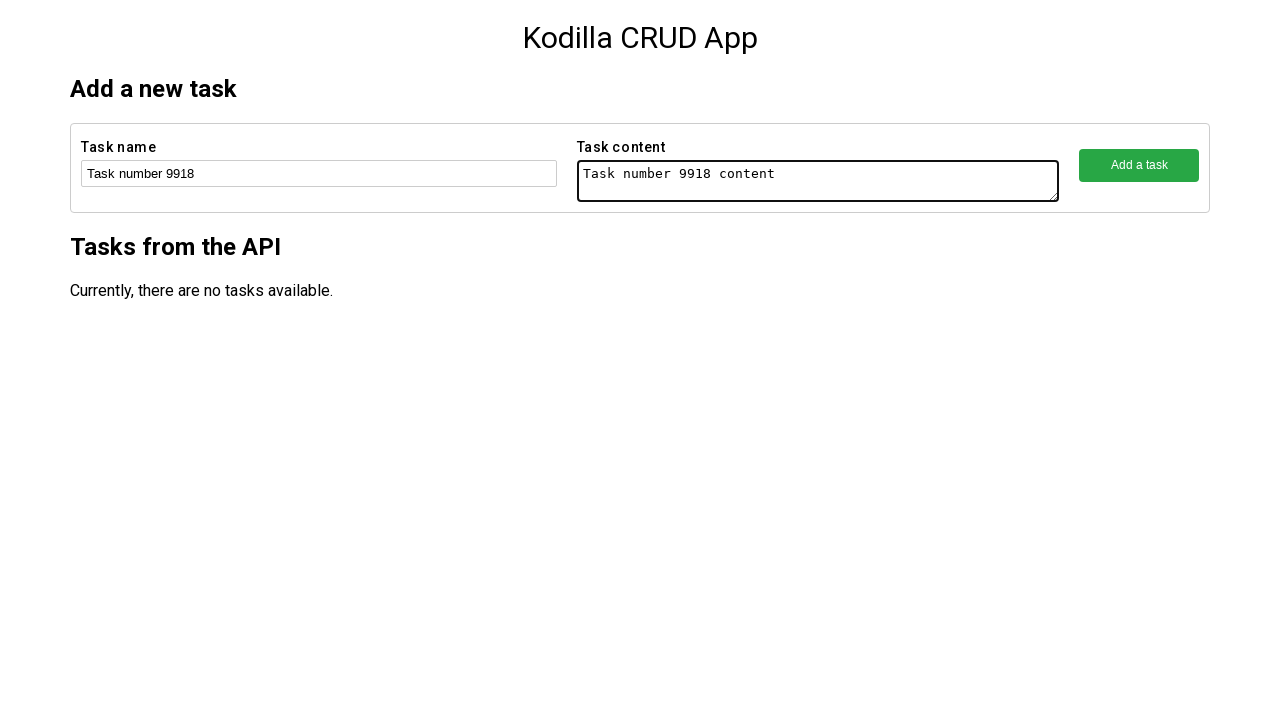

Clicked add button to submit the task at (1139, 165) on xpath=//form[contains(@action,'createTask')]/fieldset[3]/button
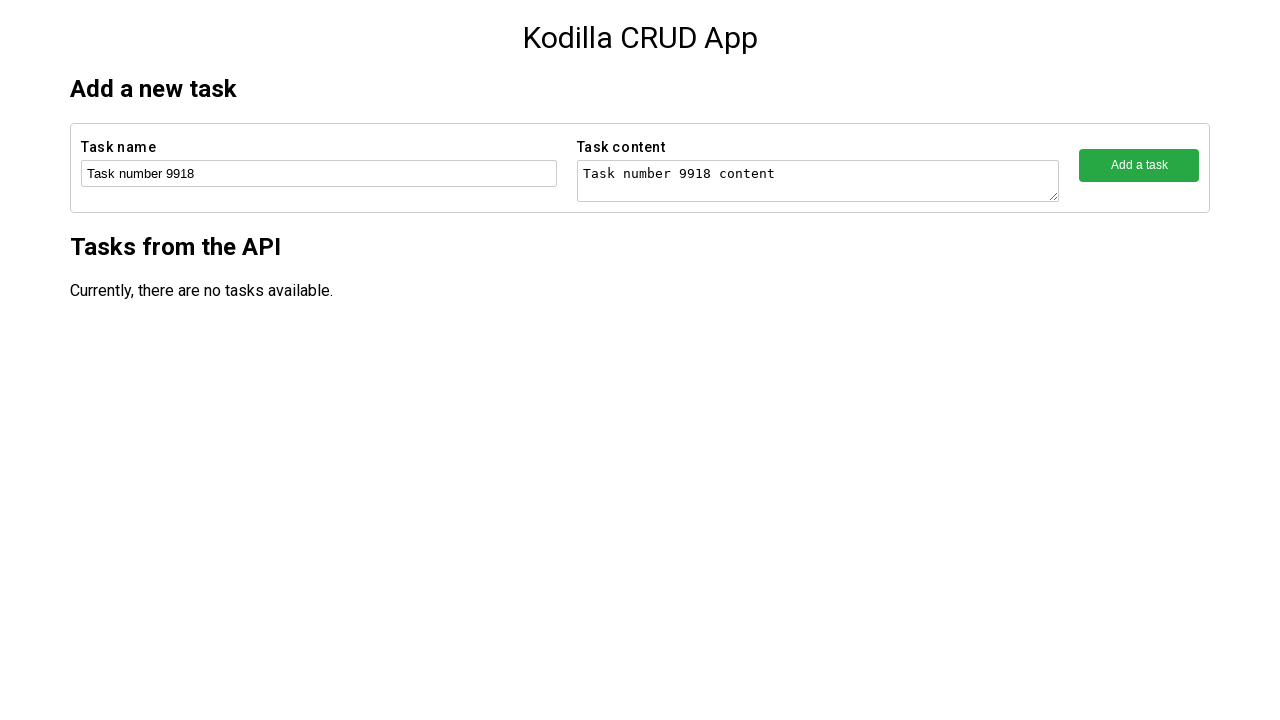

Waited 2 seconds for task creation to complete
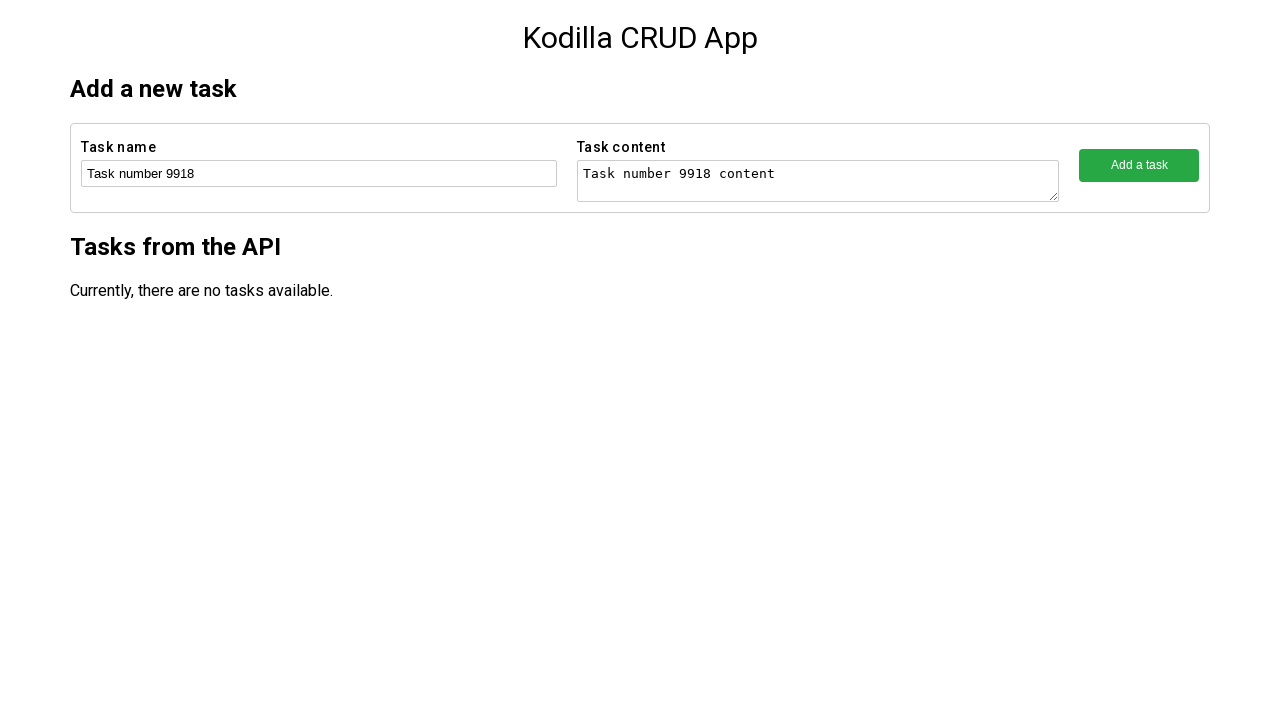

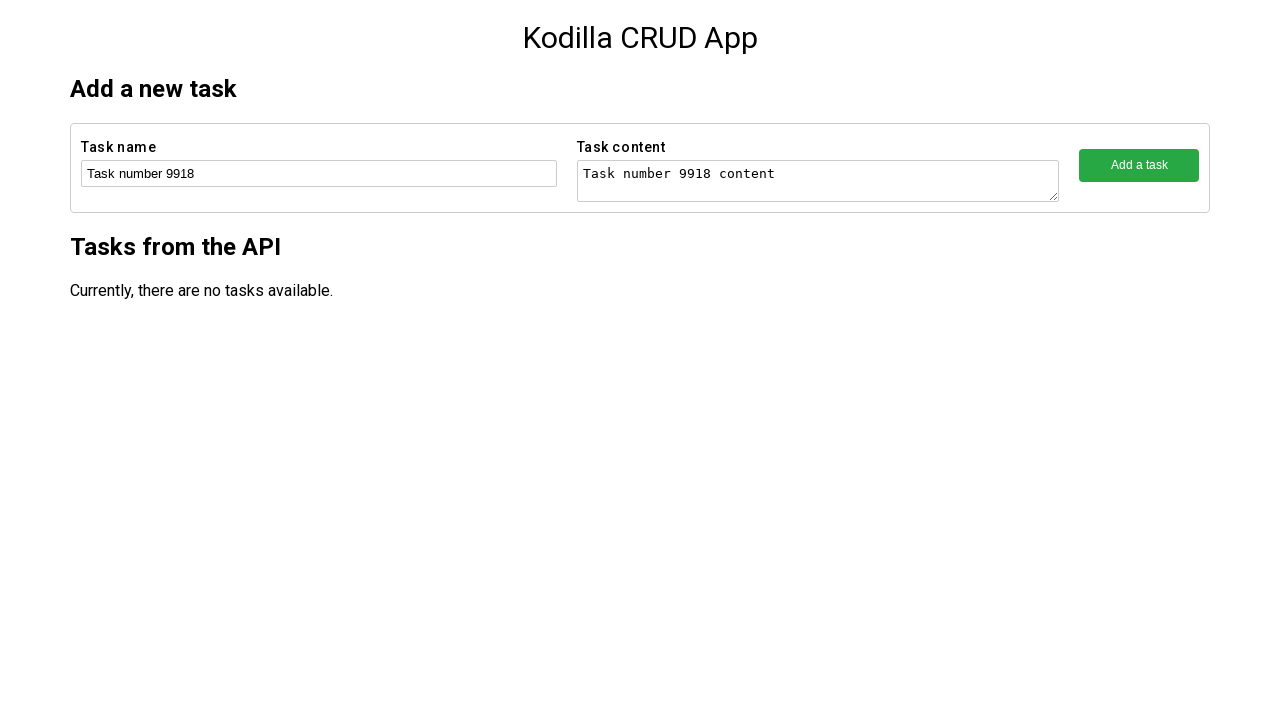